Tests clicking a prompt box button, entering text "Loop Academy" in the prompt, and verifying the result message

Starting URL: https://demoqa.com/alerts

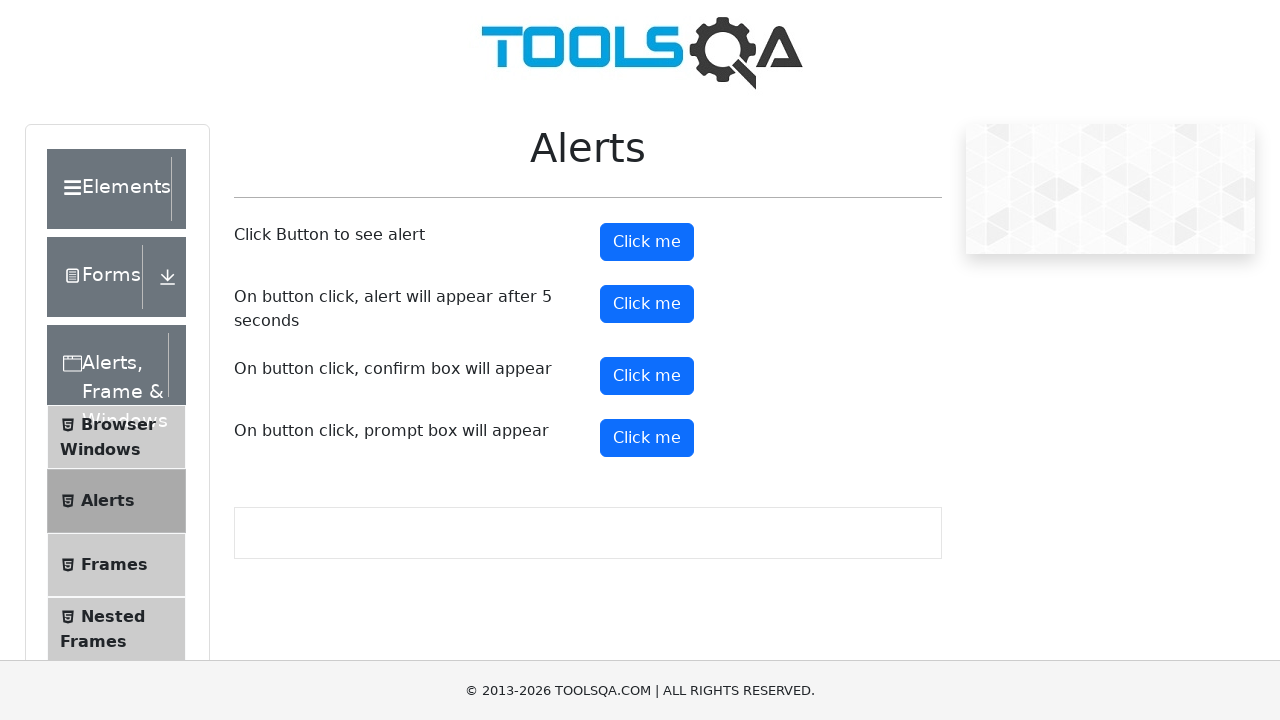

Set up dialog handler to accept prompt with 'Loop Academy'
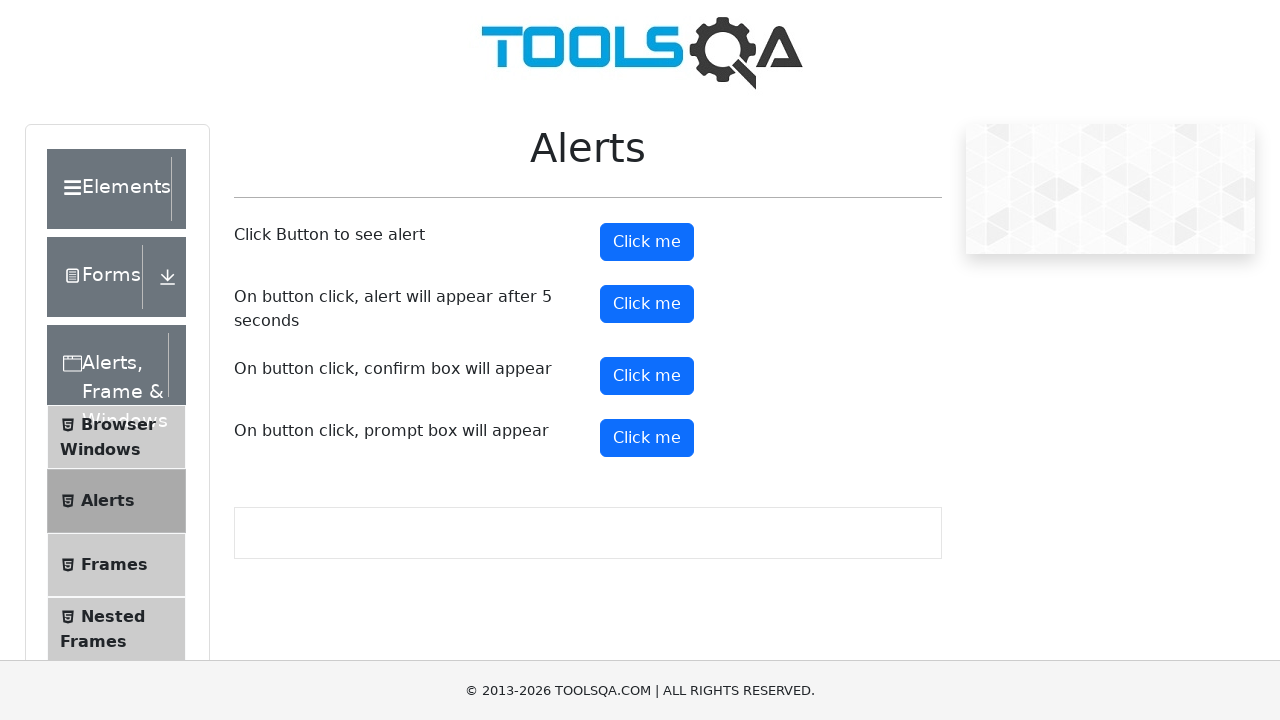

Clicked prompt button at (647, 438) on button#promtButton
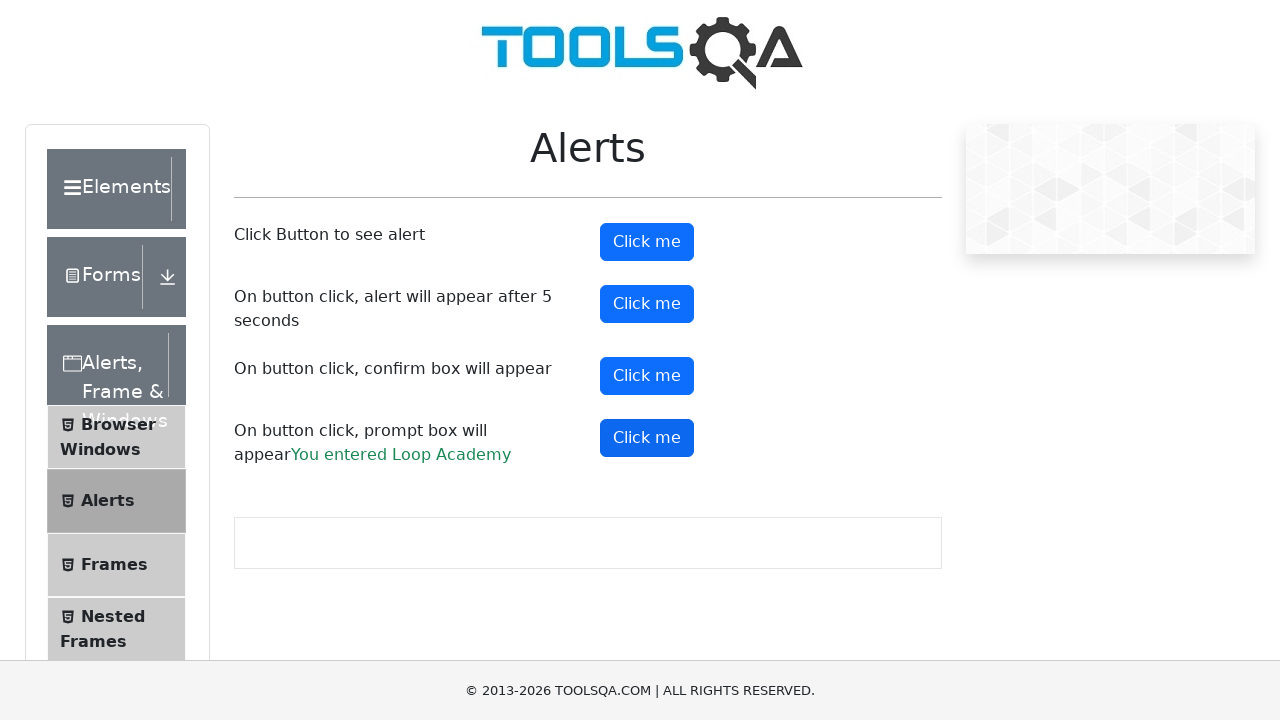

Waited for result message to appear
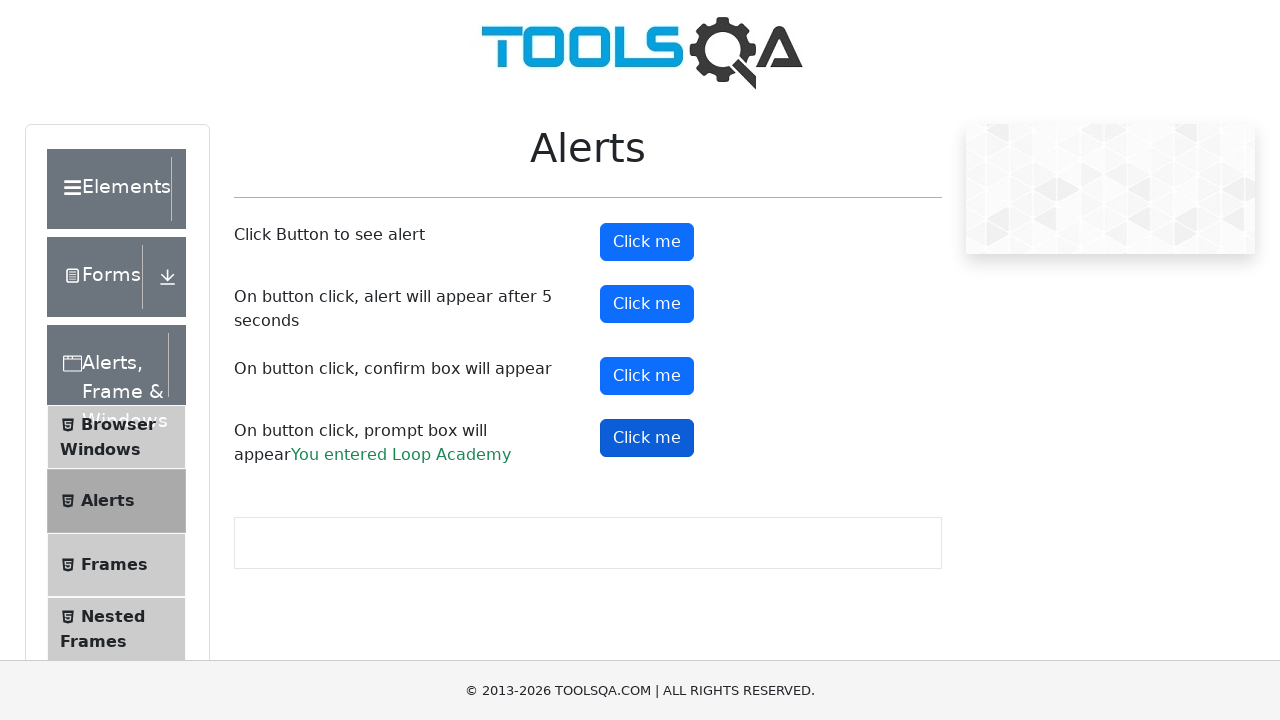

Retrieved result text from prompt
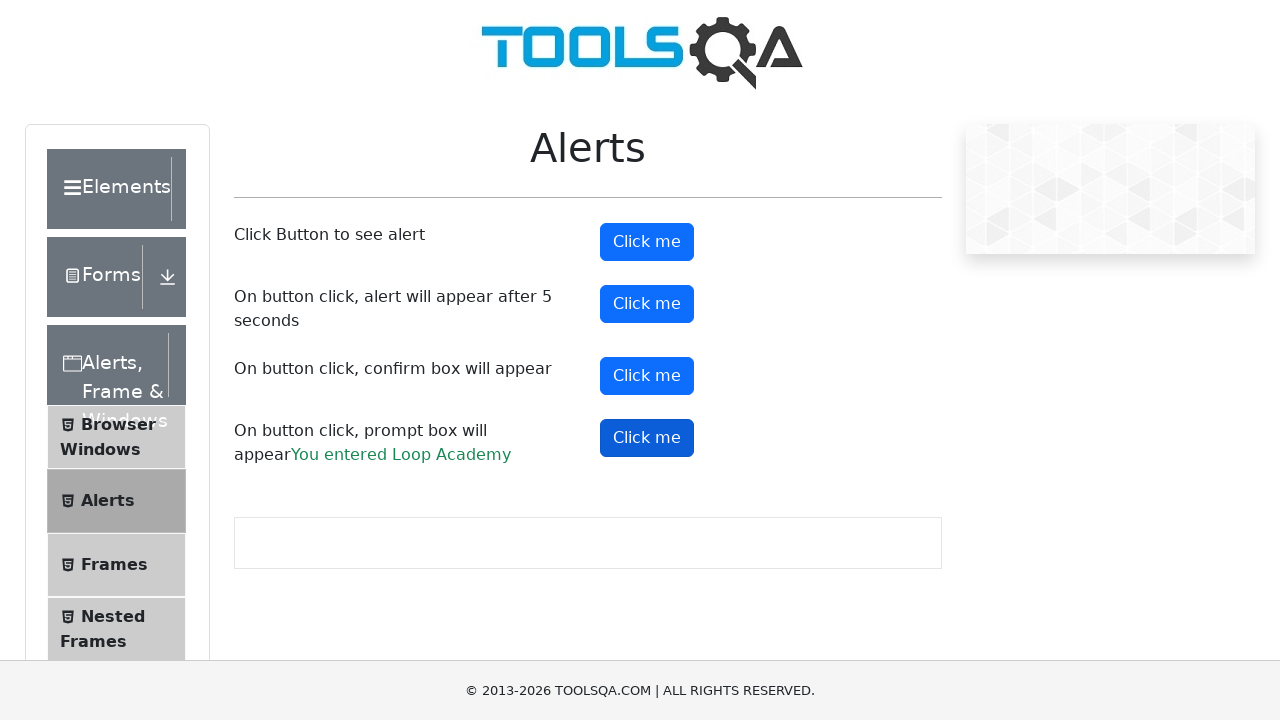

Verified result text equals 'You entered Loop Academy'
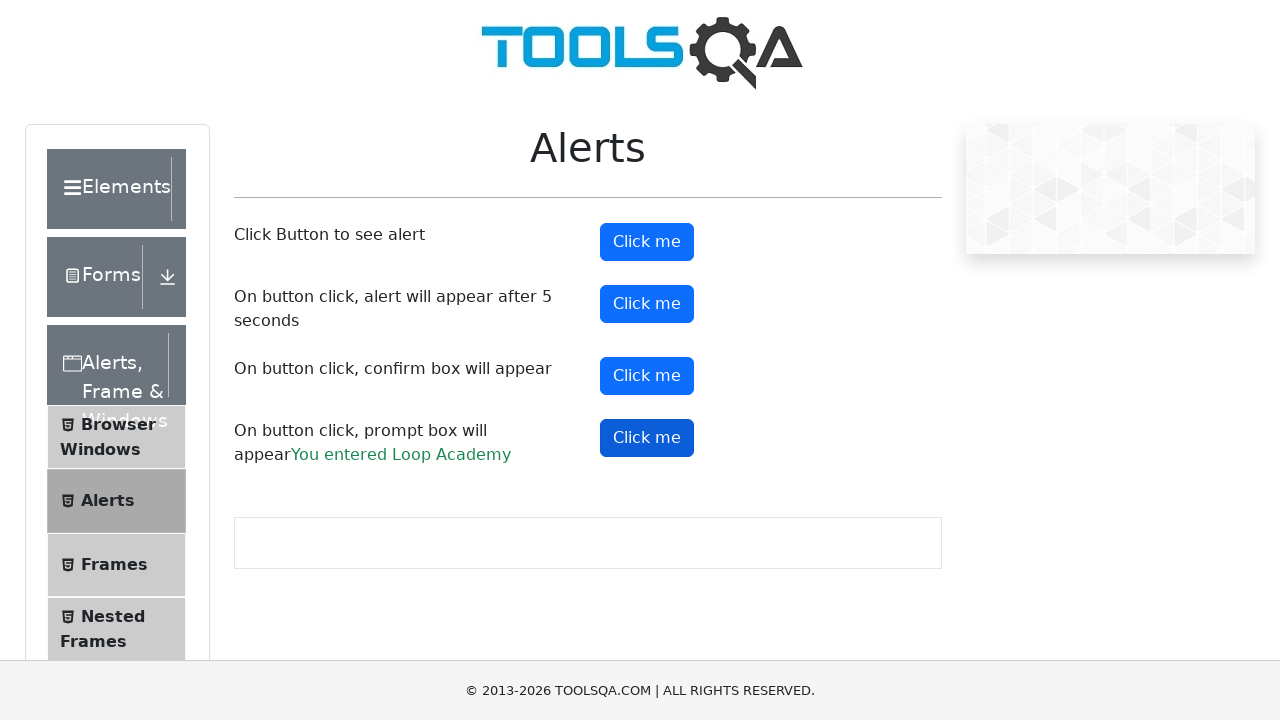

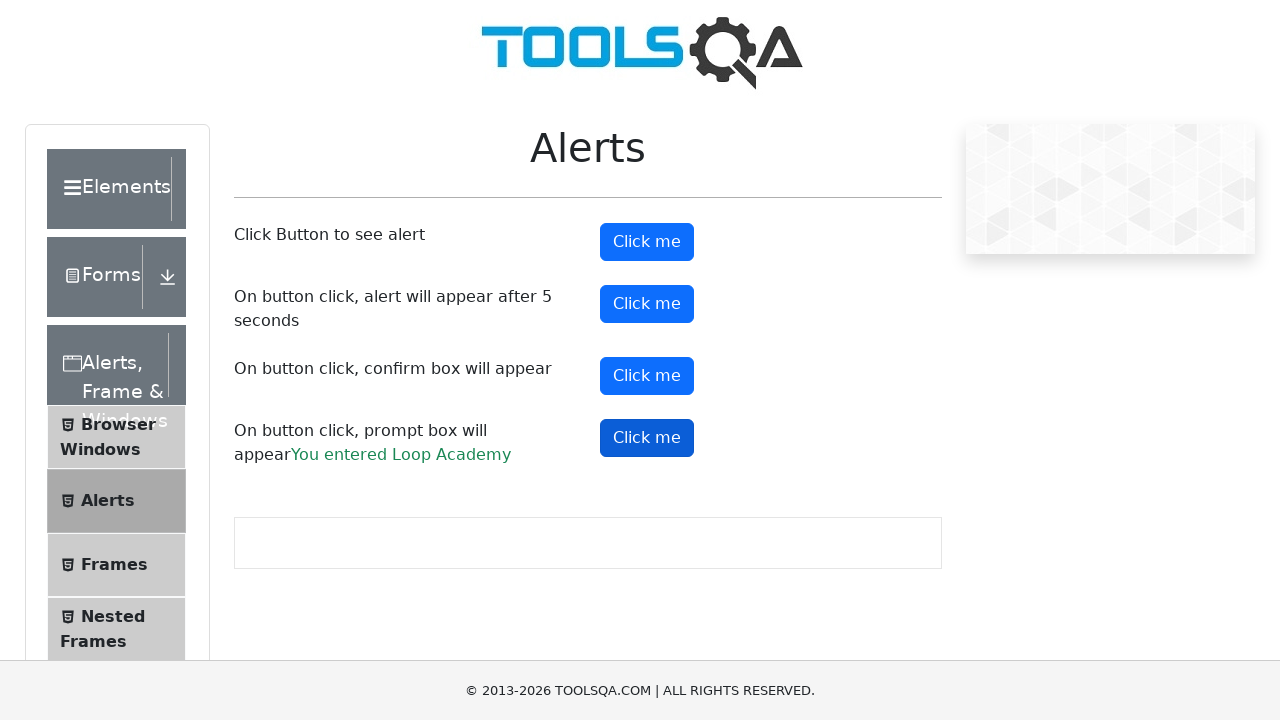